Clicks on the 'Notifications' link and verifies the page URL and title

Starting URL: https://bonigarcia.dev/selenium-webdriver-java/

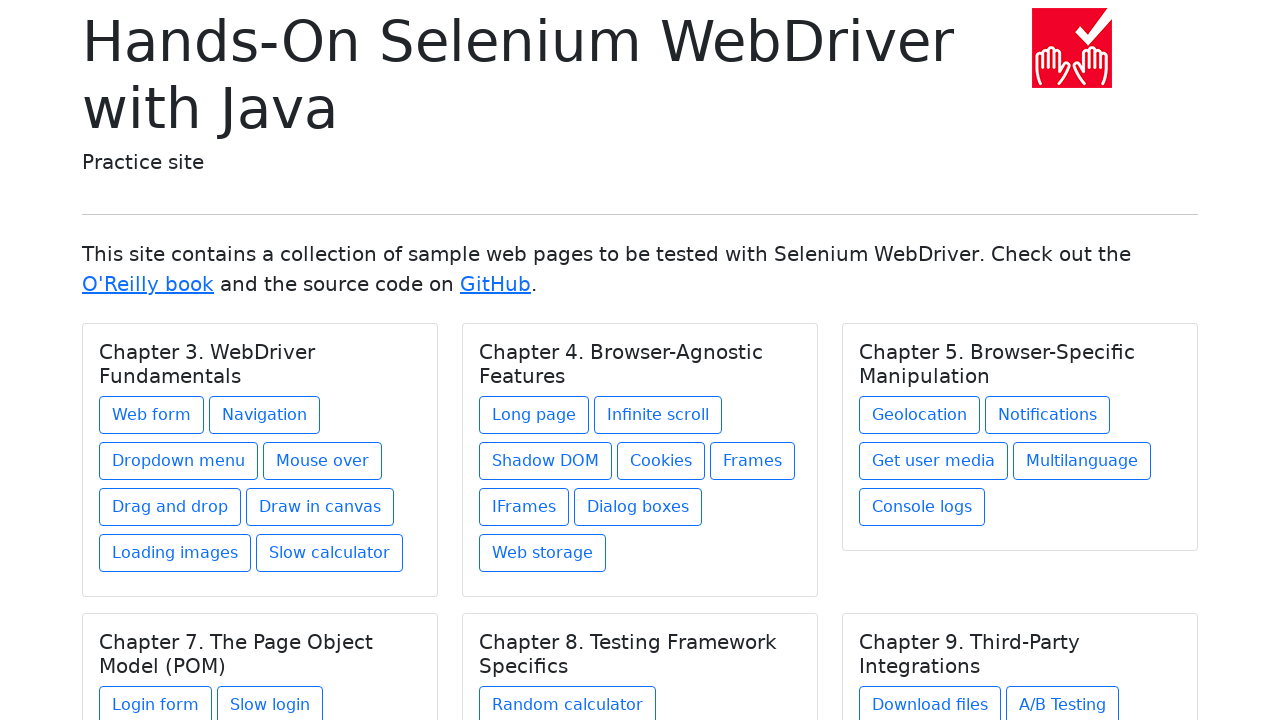

Clicked on the 'Notifications' link at (1048, 415) on xpath=//h5[text()='Chapter 5. Browser-Specific Manipulation']/../a[contains(@hre
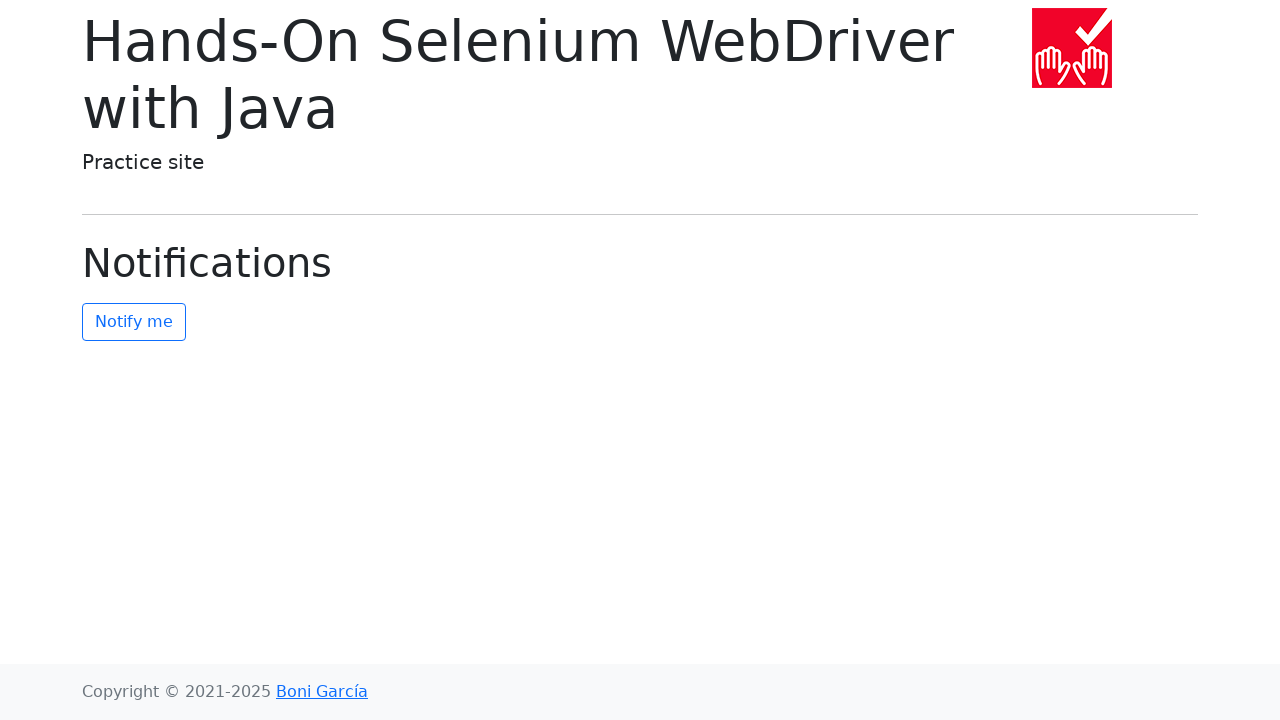

Verified 'Notifications' page header is visible
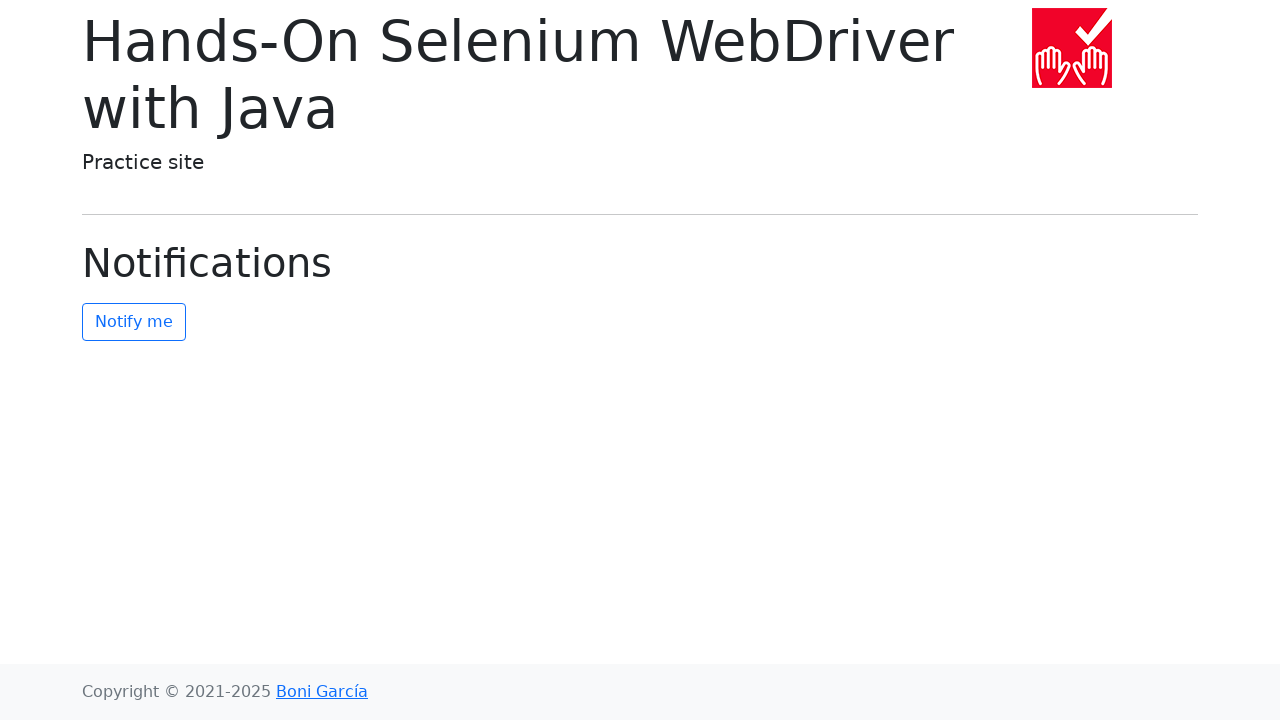

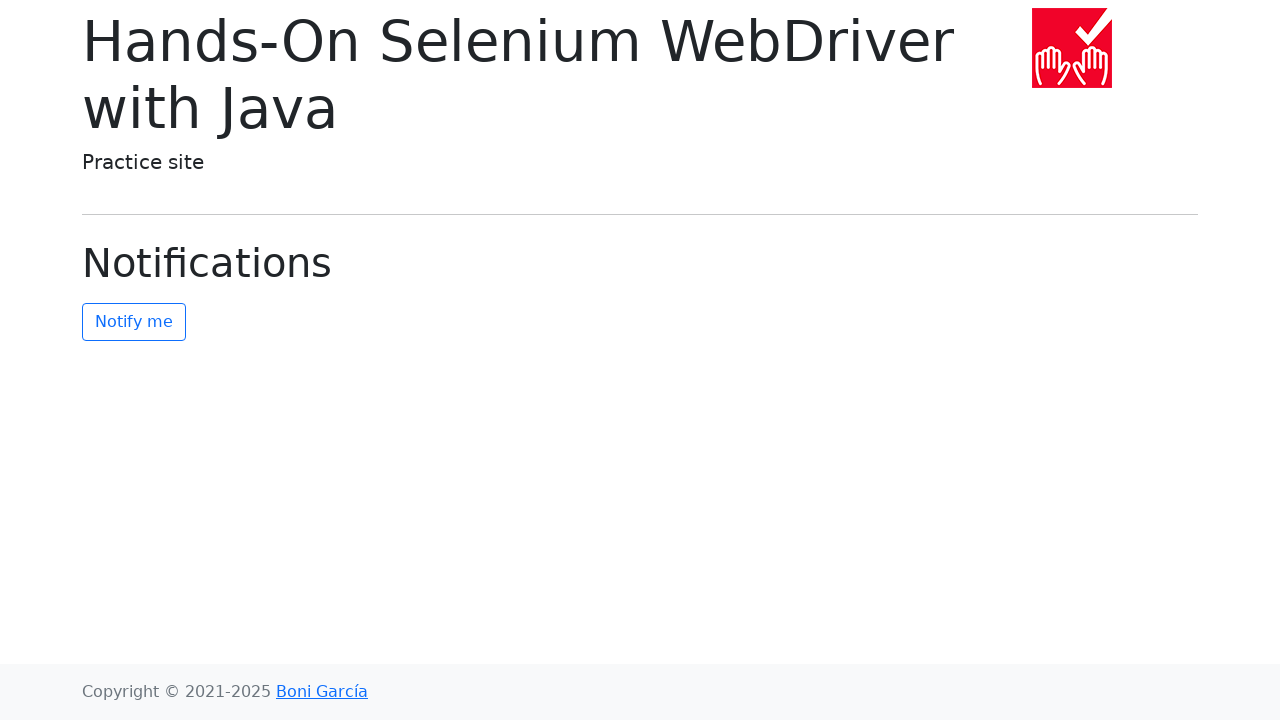